Tests filtering to show only active (incomplete) items

Starting URL: https://todomvc.com/examples/react/dist/

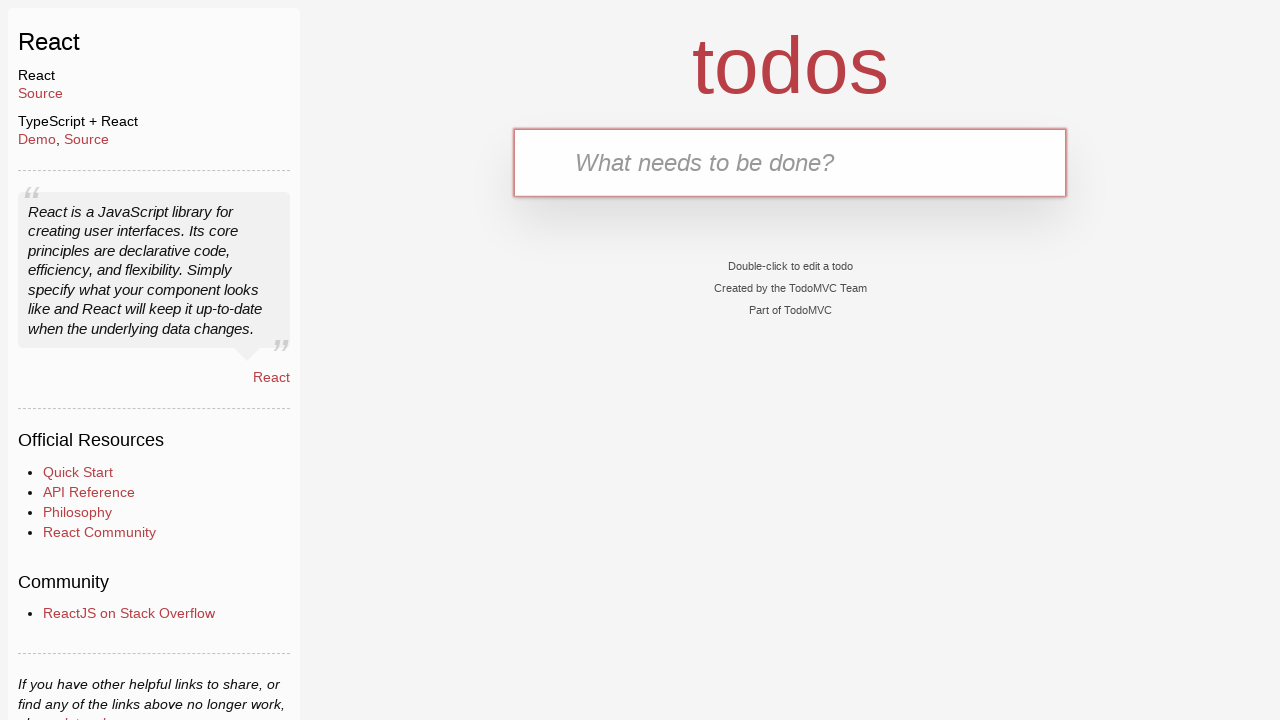

Filled new todo input with 'Buy Sweets' on .new-todo
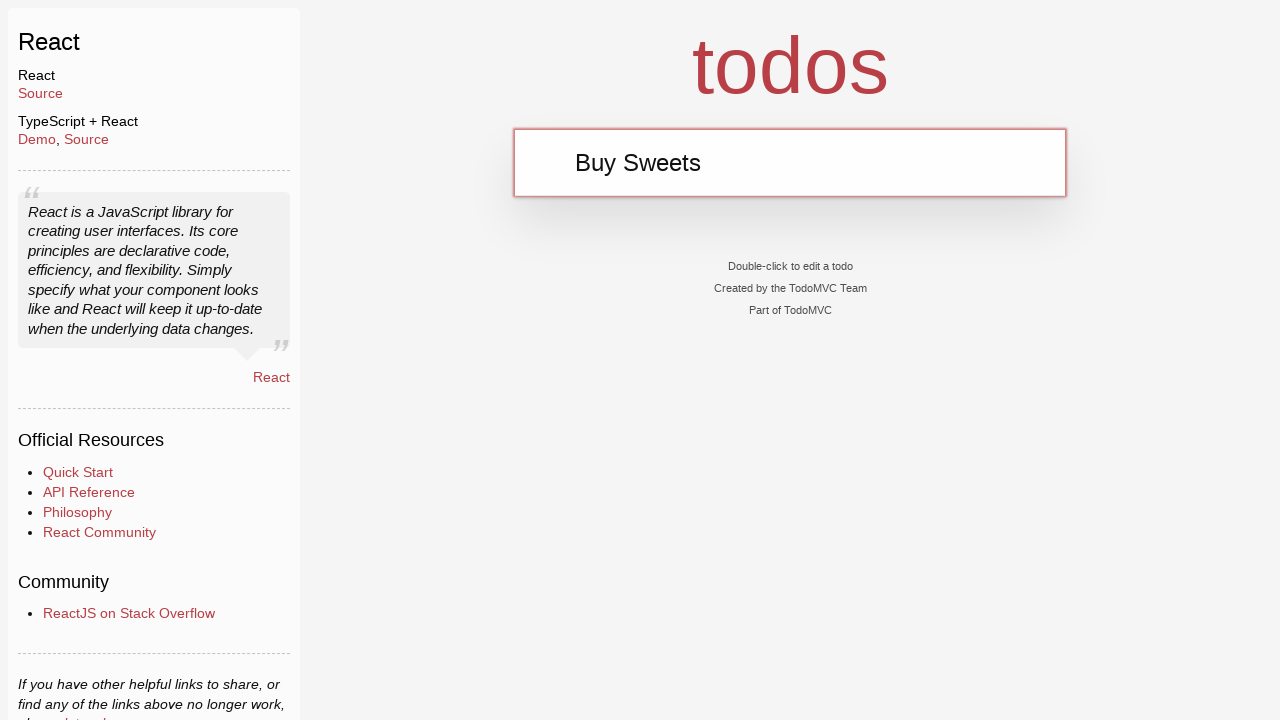

Pressed Enter to add 'Buy Sweets' todo item on .new-todo
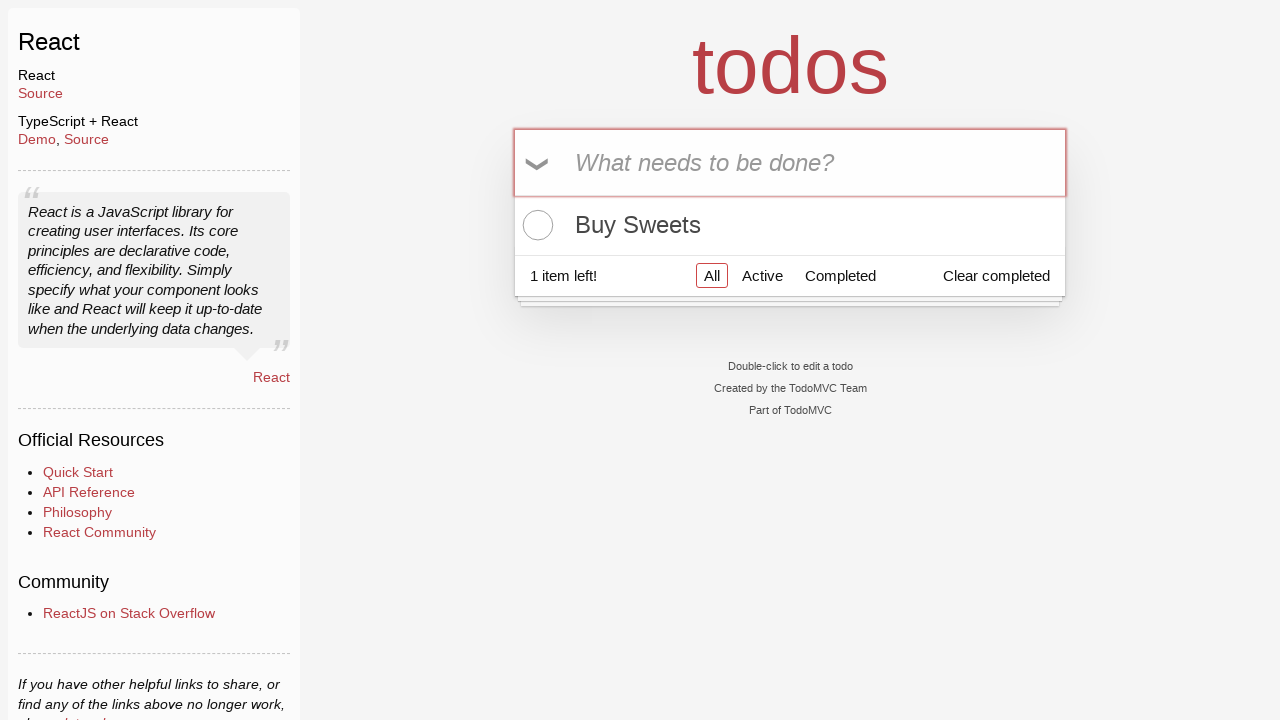

Filled new todo input with 'Walk the dog' on .new-todo
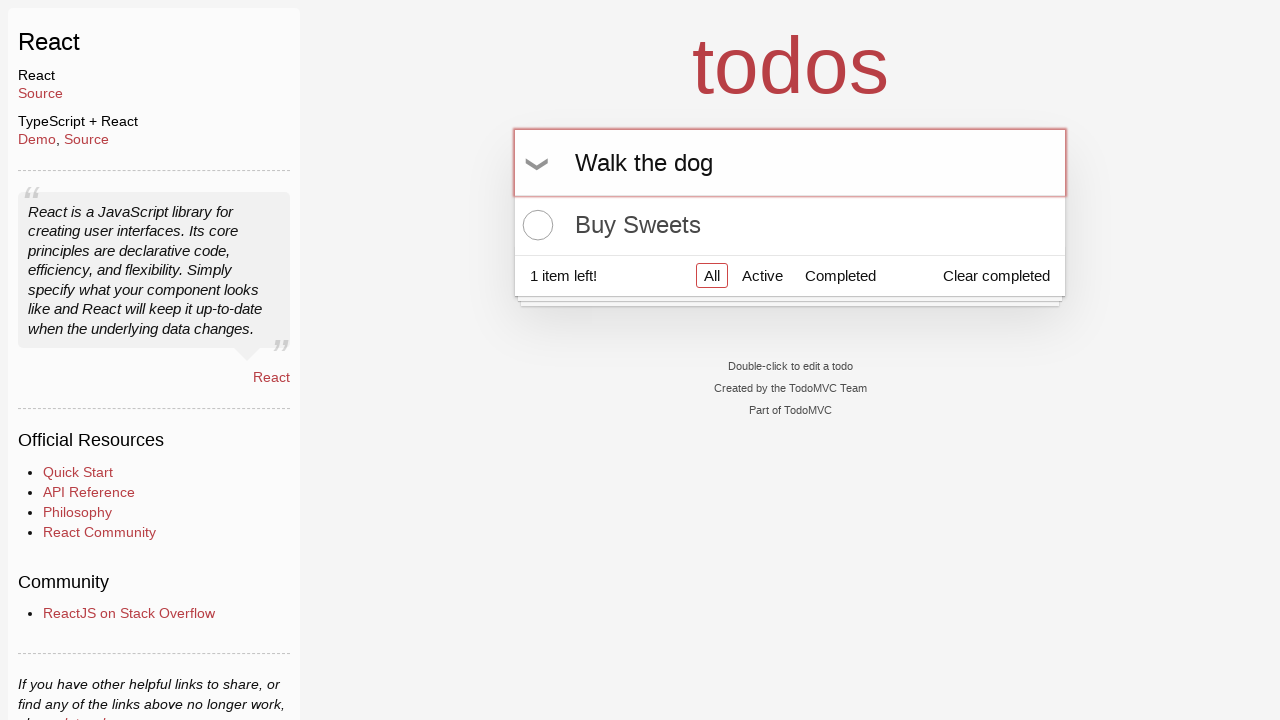

Pressed Enter to add 'Walk the dog' todo item on .new-todo
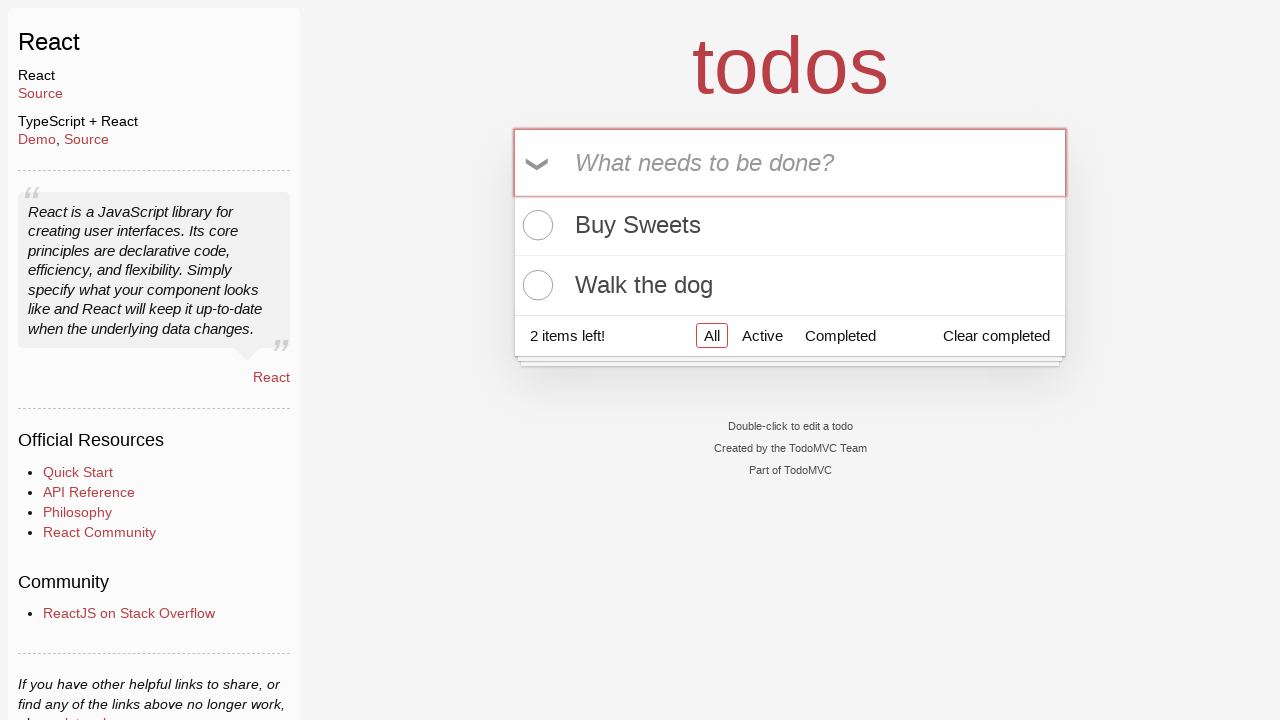

Toggled first todo item as complete at (535, 225) on .todo-list li:first-child .toggle
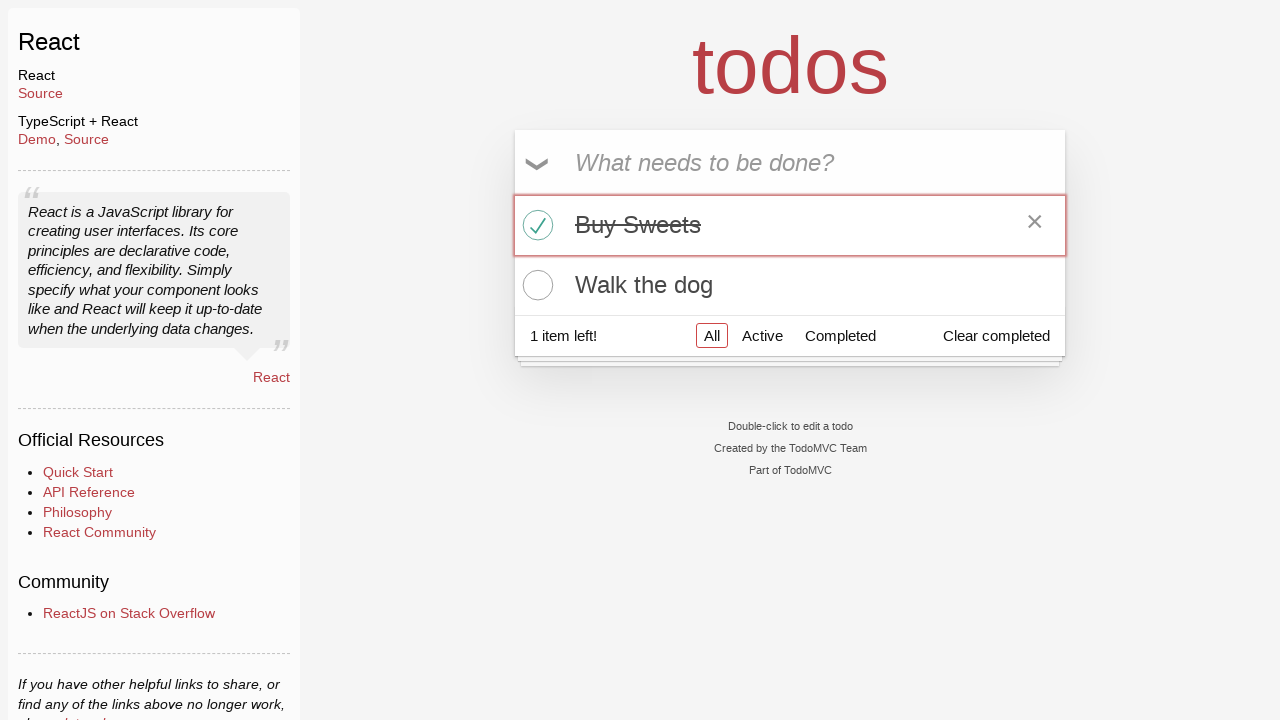

Clicked Active filter to show only incomplete items at (762, 335) on a[href='#/active']
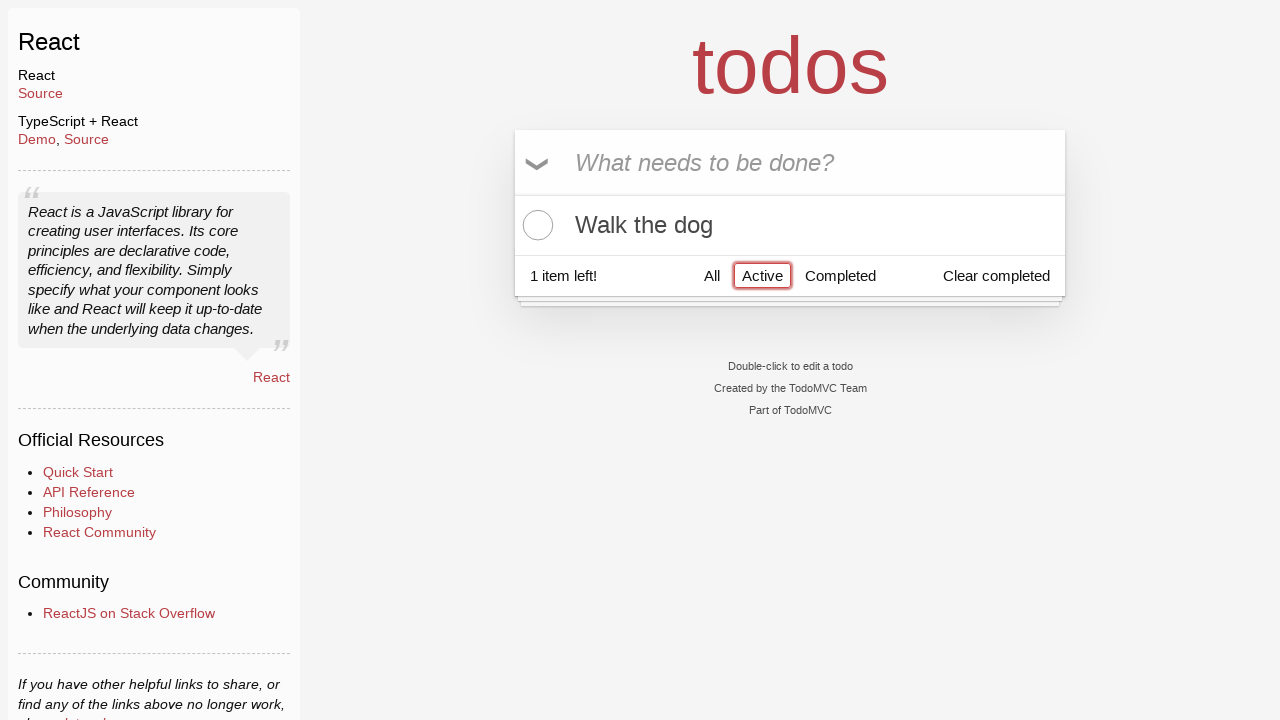

Verified active todo items are displayed
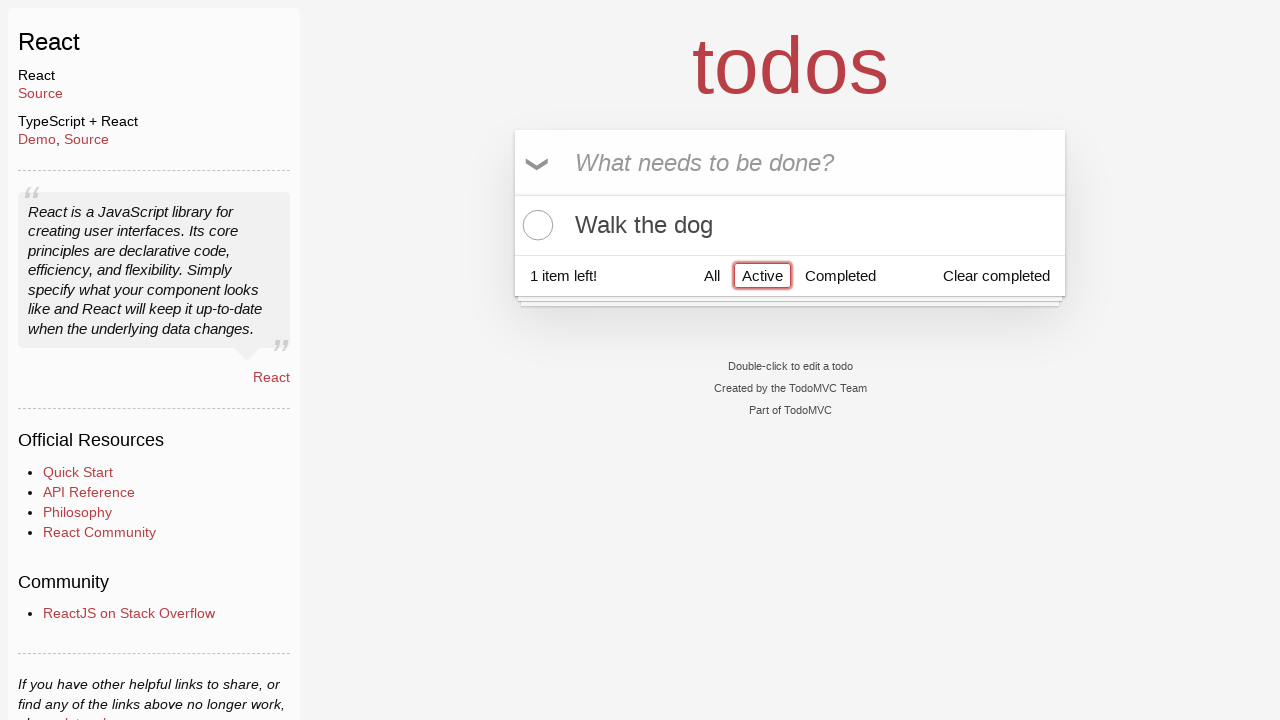

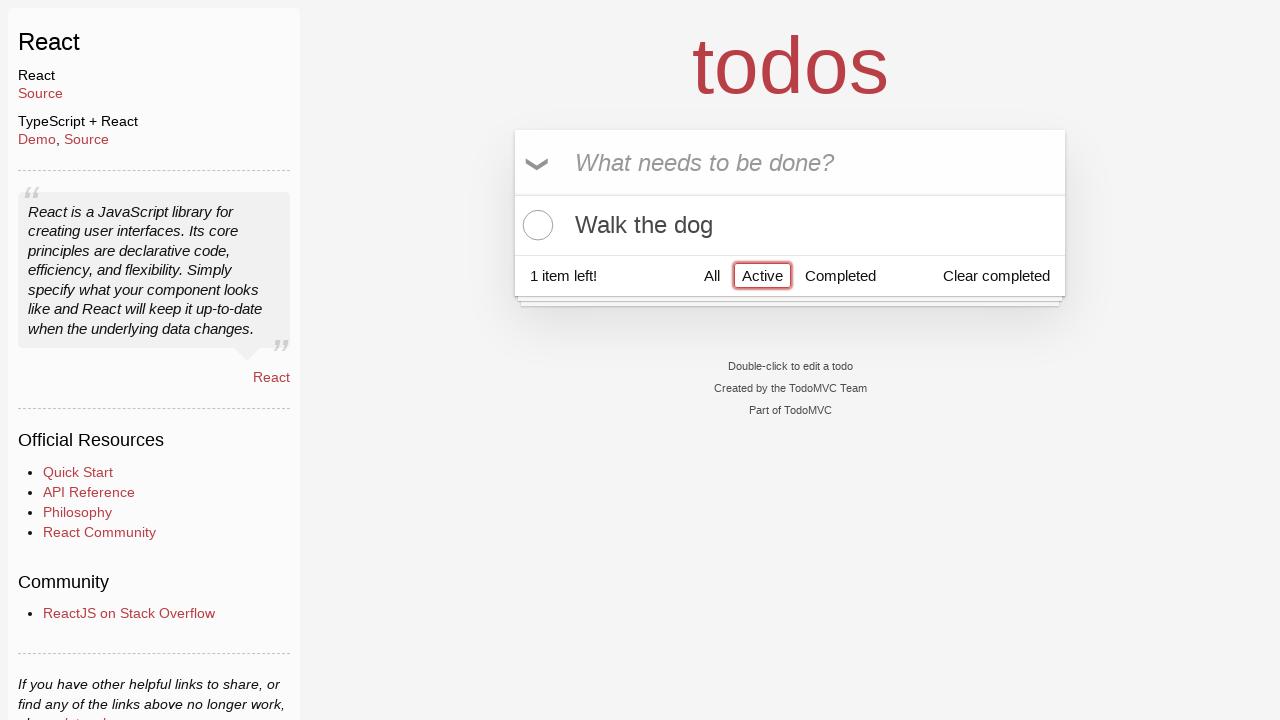